Tests navigation to the contact page on a Wix shoes website by clicking the contact button in the navigation menu and verifying the URL changes to include "contact".

Starting URL: https://riinojassoo.wixsite.com/shoes

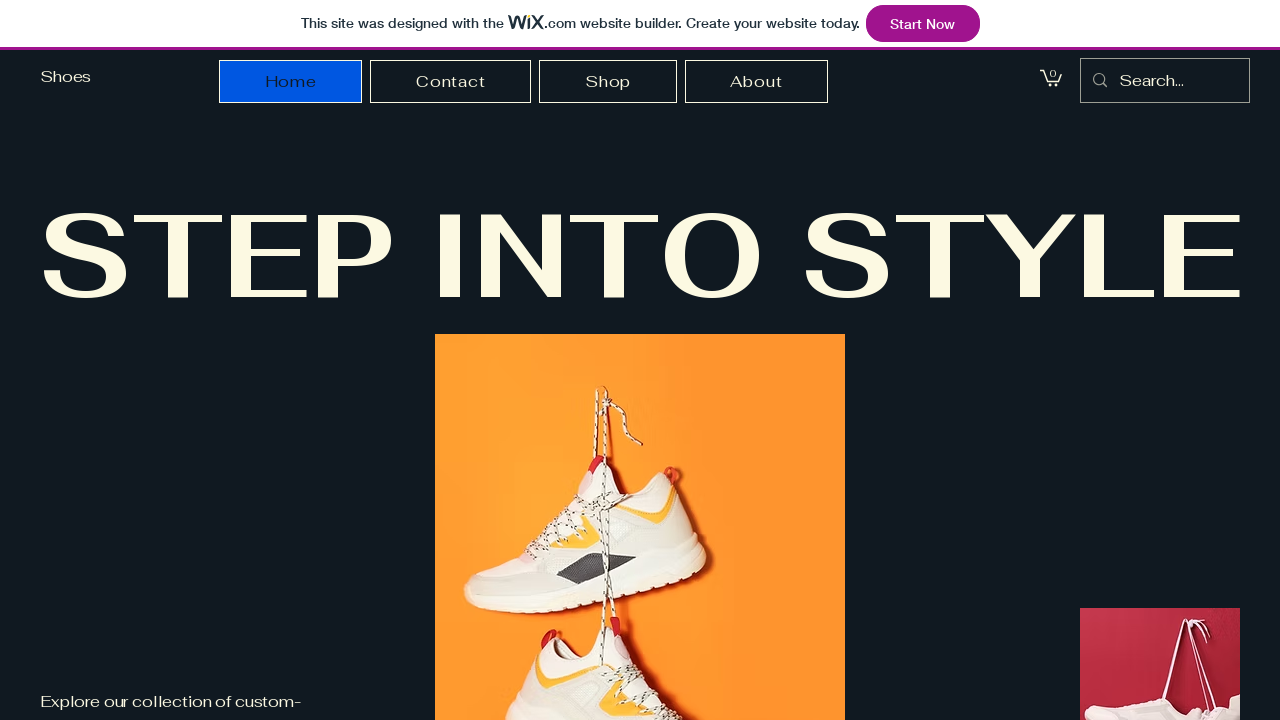

Navigated to Wix shoes website homepage
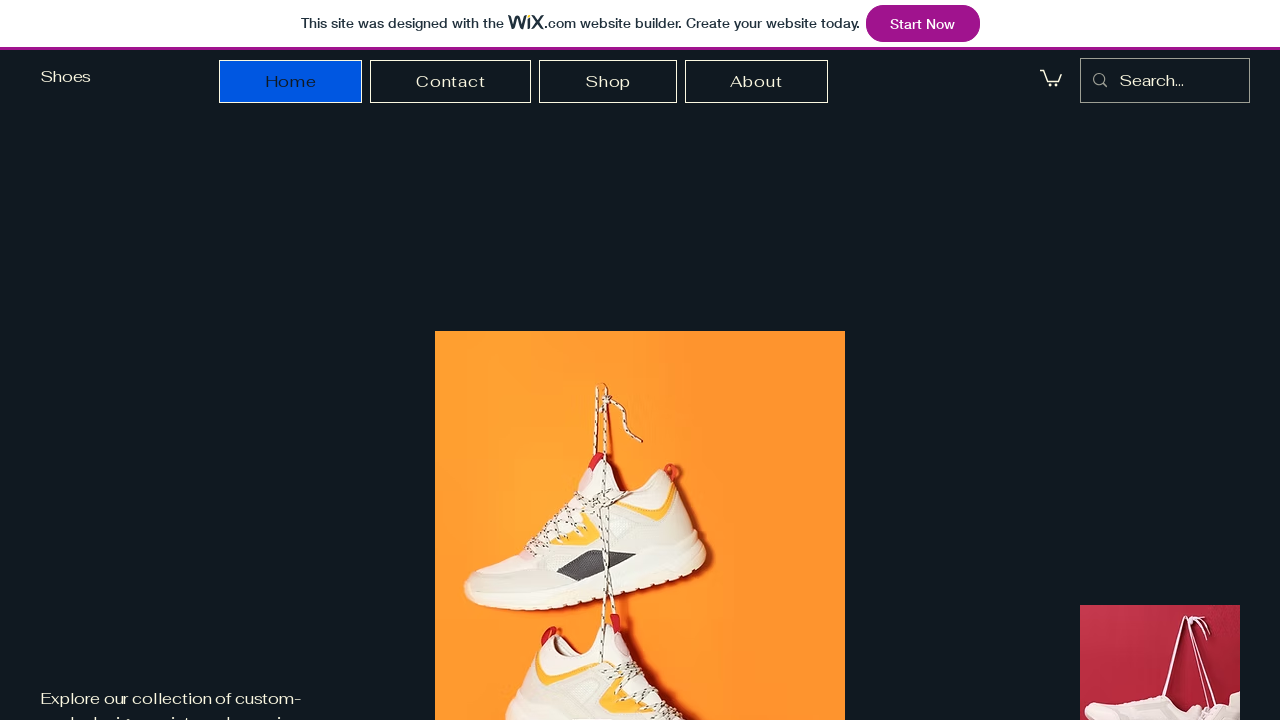

Located contact button in navigation menu
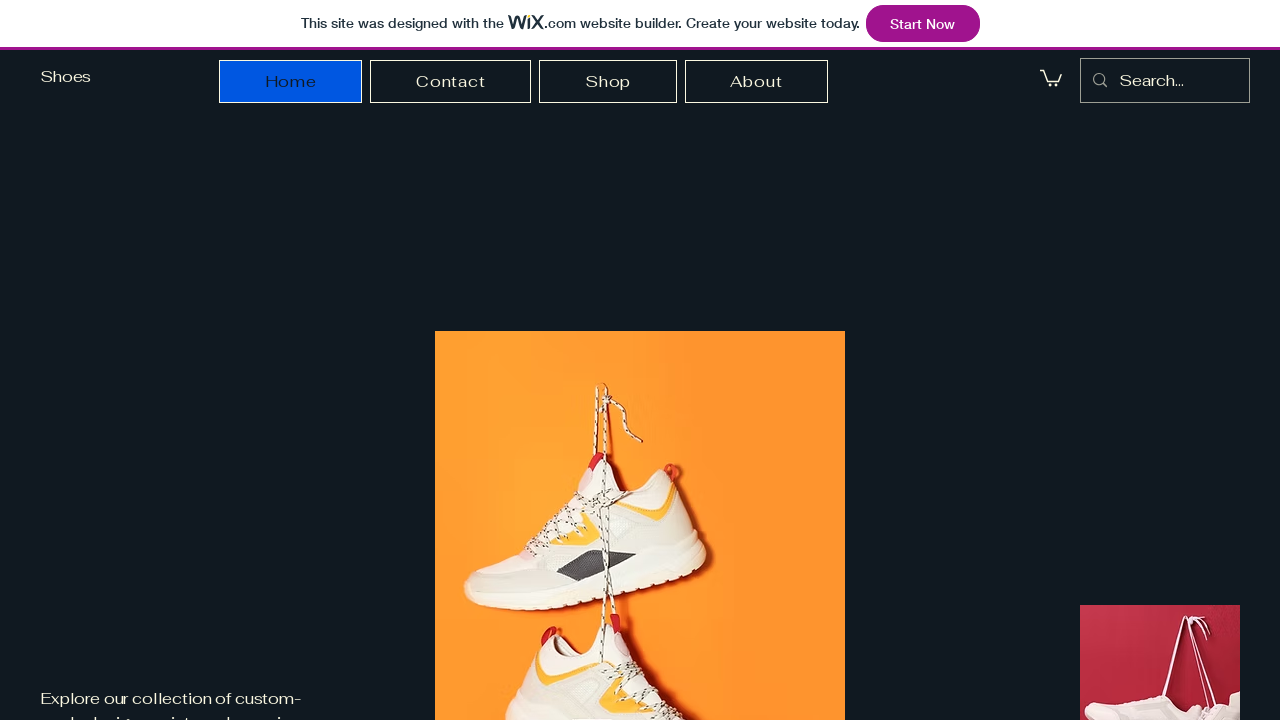

Located contact link by role and name
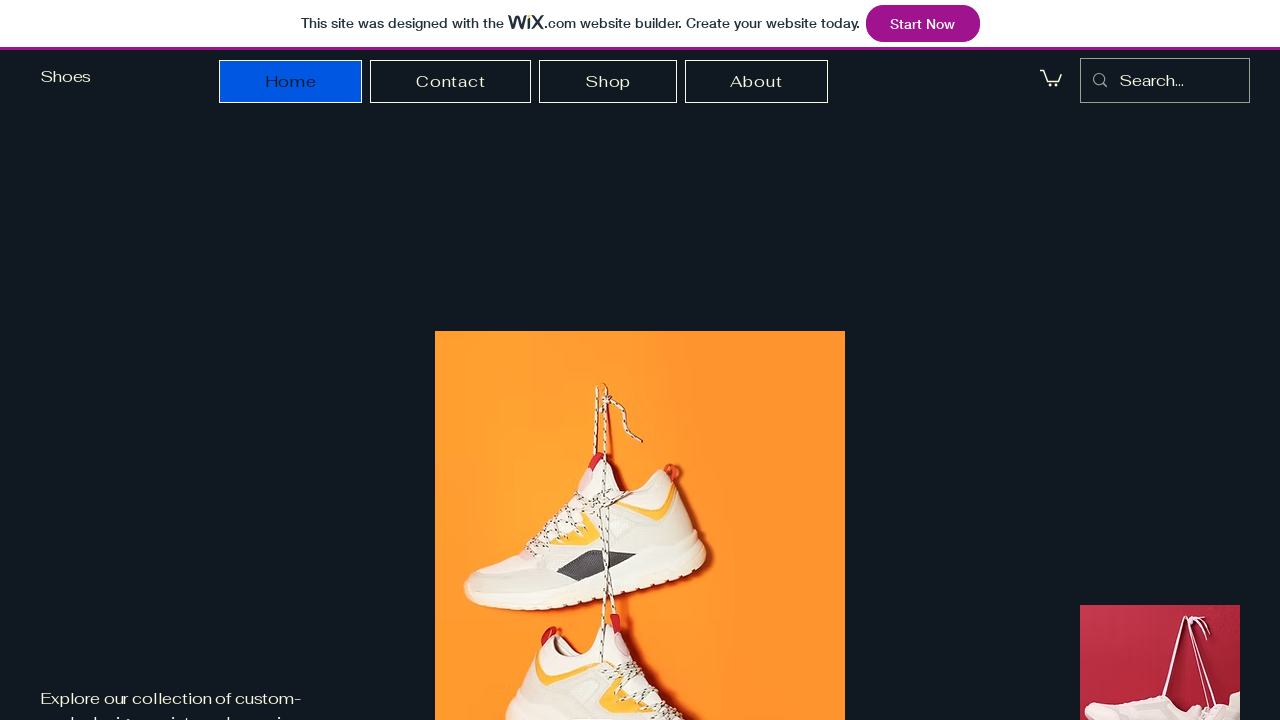

Clicked contact button in navigation menu at (451, 82) on internal:role=link[name="Contact"i] >> nth=0
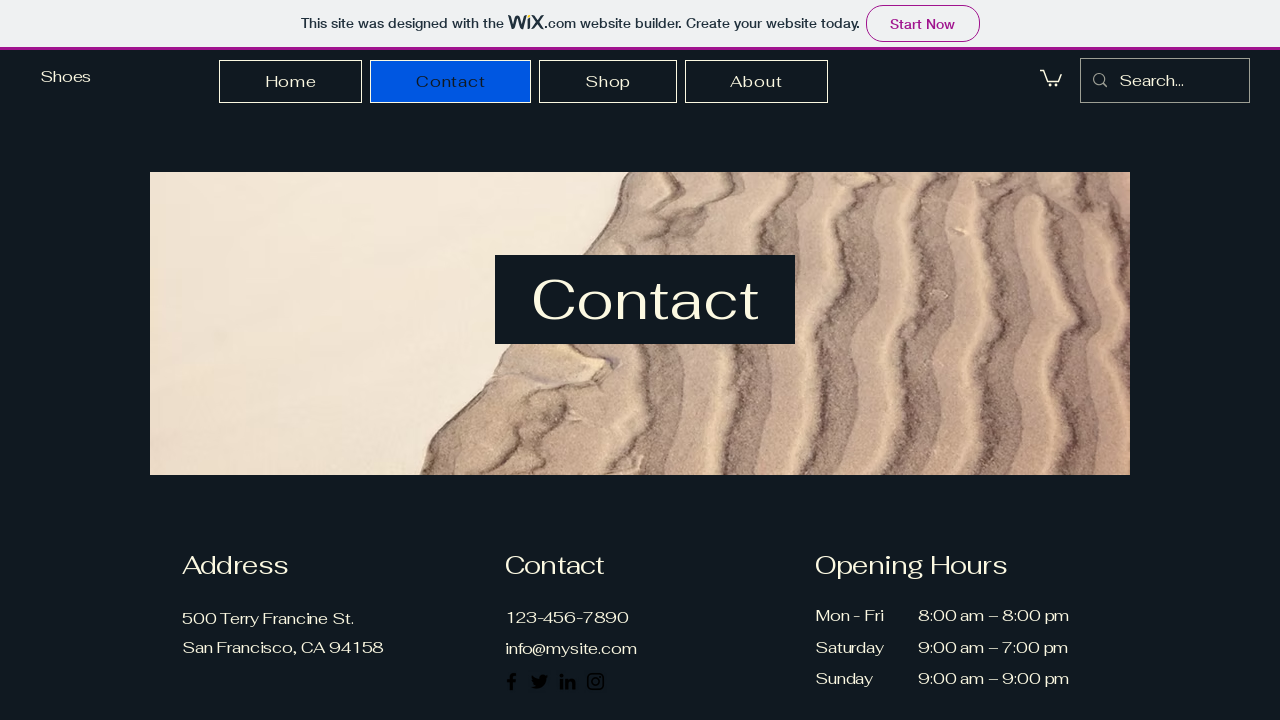

Waited 1 second for navigation to complete
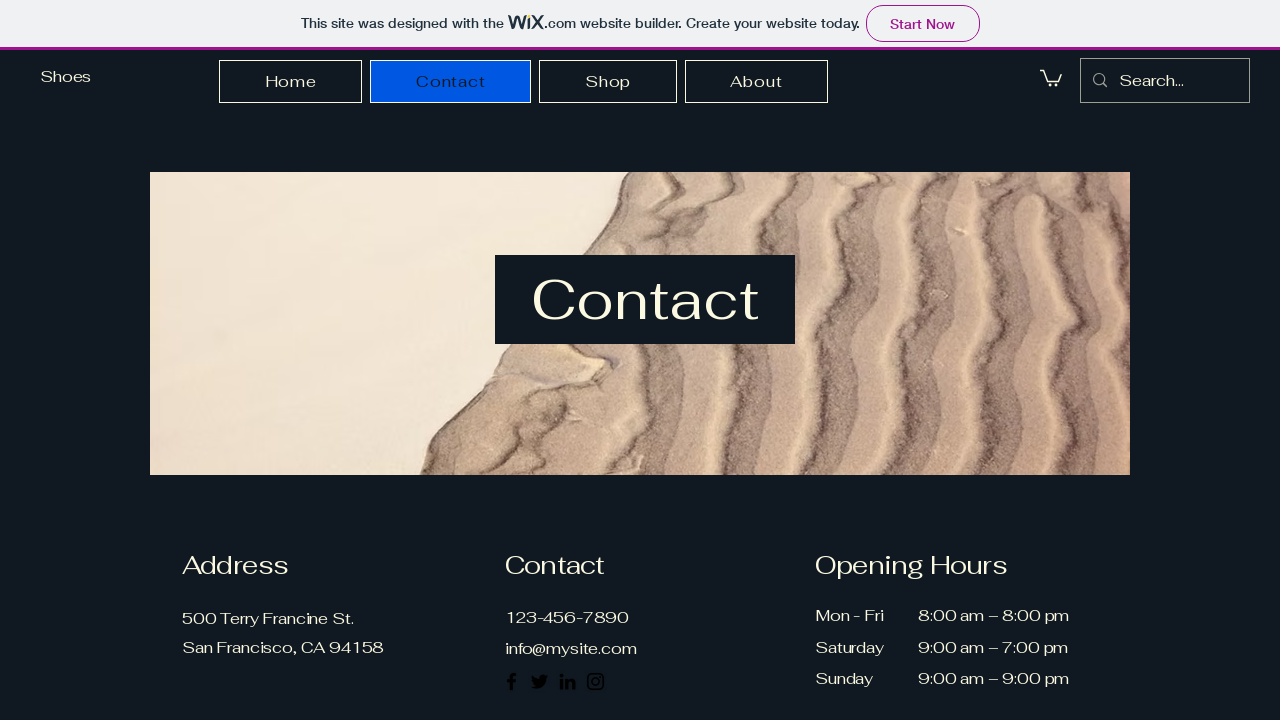

Verified URL contains 'contact' - navigation successful
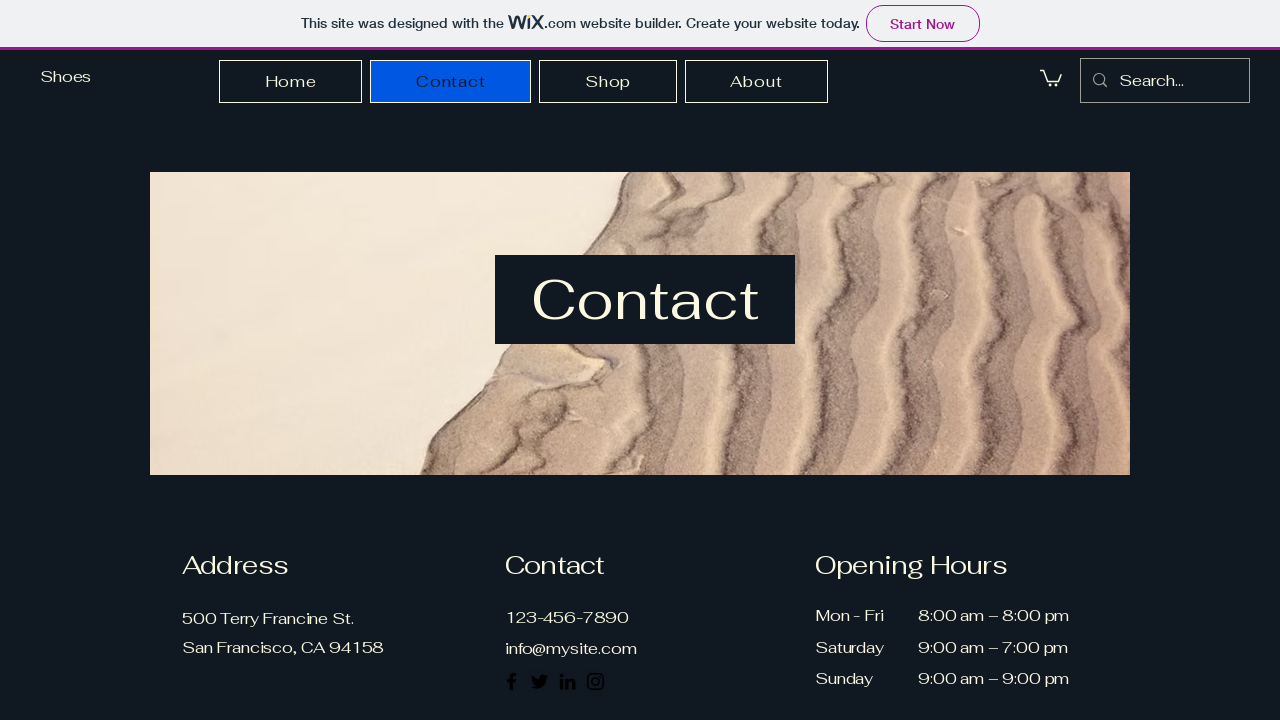

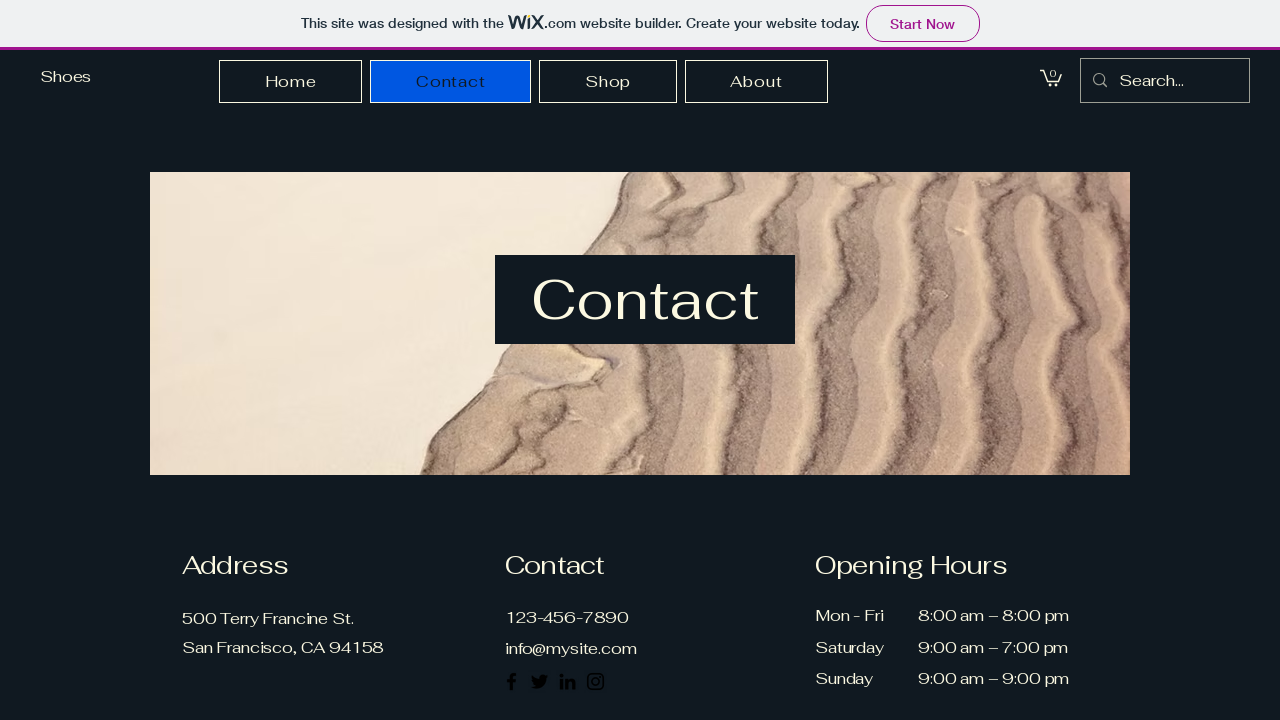